Tests table filtering functionality by entering "United States" in the filter textbox and verifying that only rows matching the filter are displayed.

Starting URL: https://selectorshub.com/xpath-practice-page/

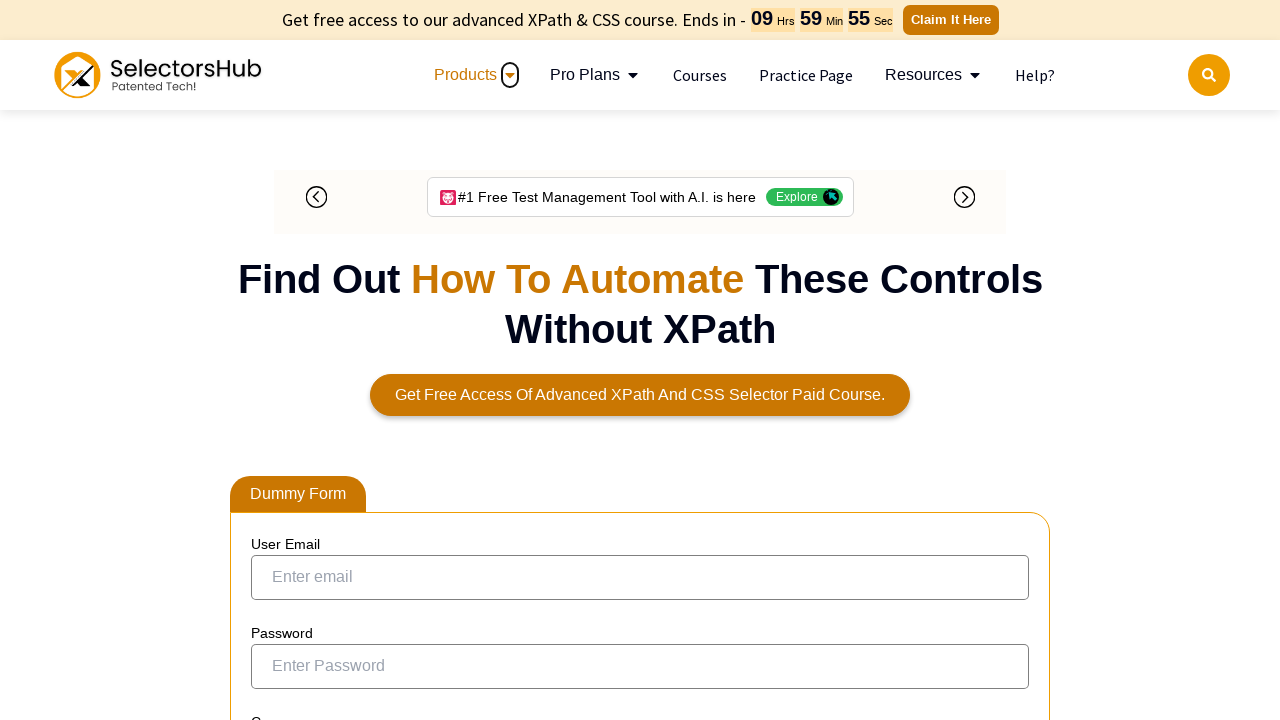

Entered 'United States' in the table filter textbox on input[aria-controls='tablepress-1']
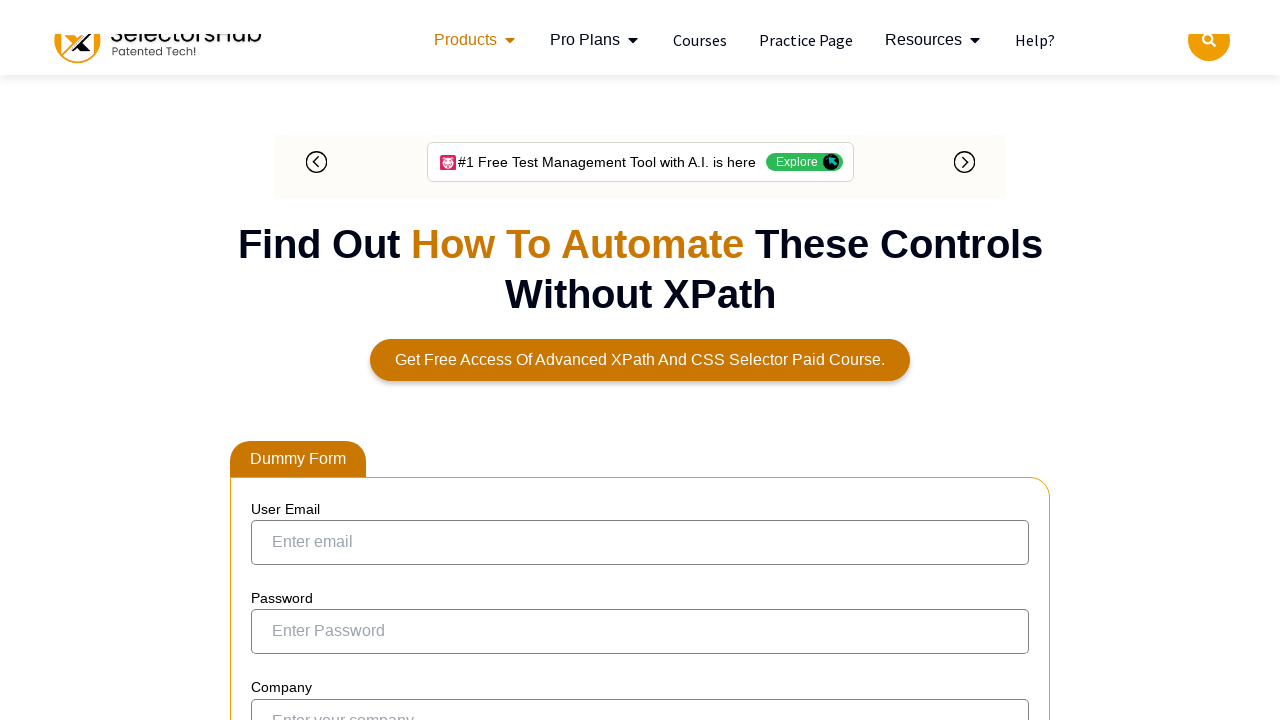

Filtered table results loaded, displaying only rows matching 'United States'
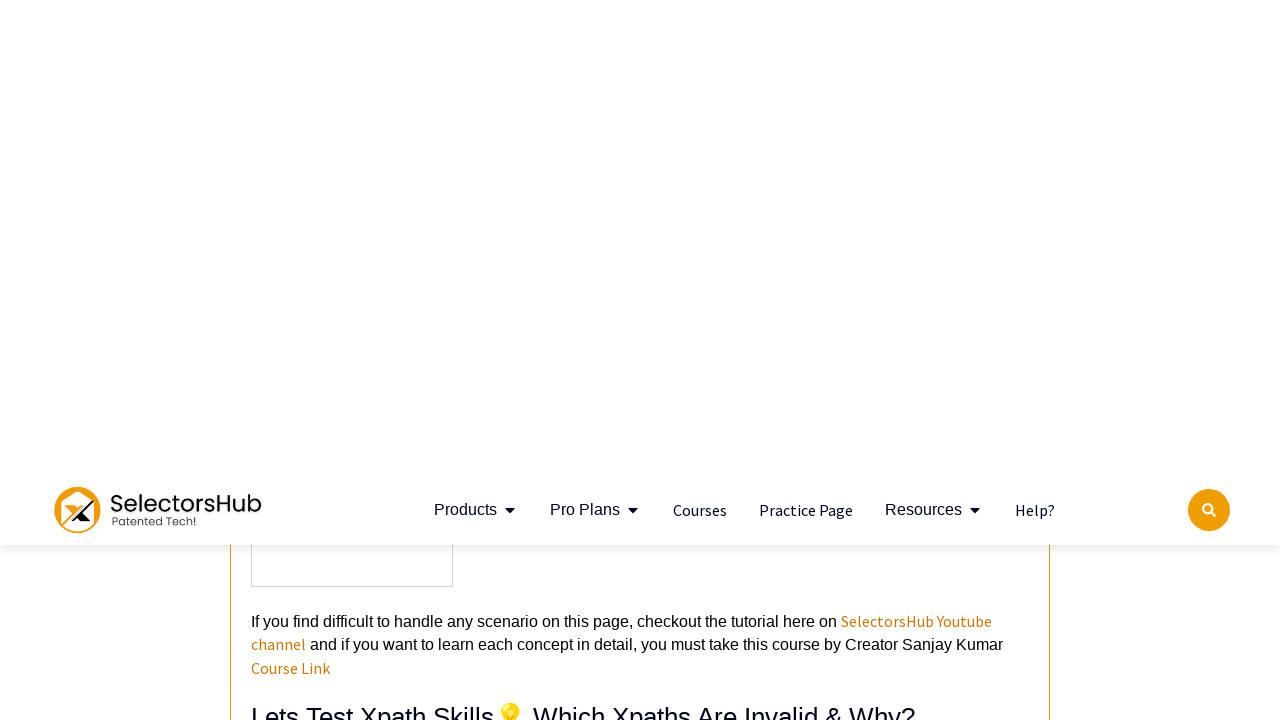

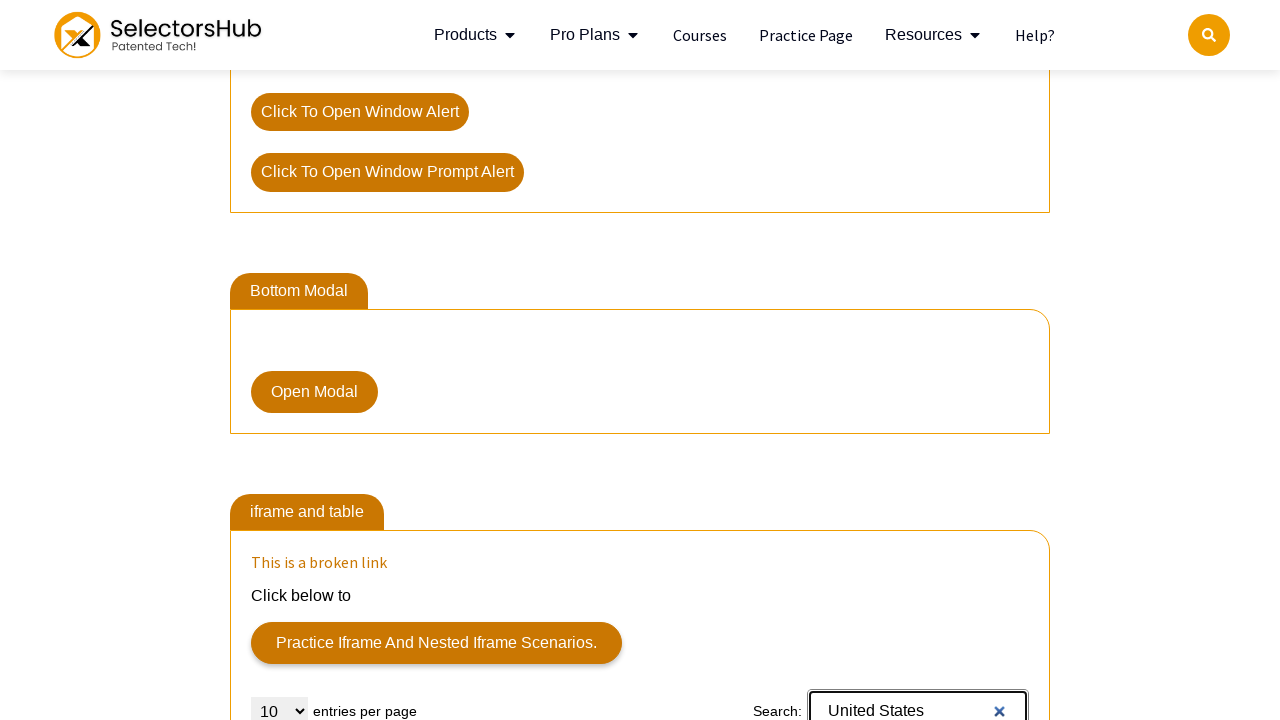